Tests window/tab handling by clicking a button that opens a new tab, switching to the child window, verifying the title, then switching back to the main window.

Starting URL: http://demo.automationtesting.in/Windows.html

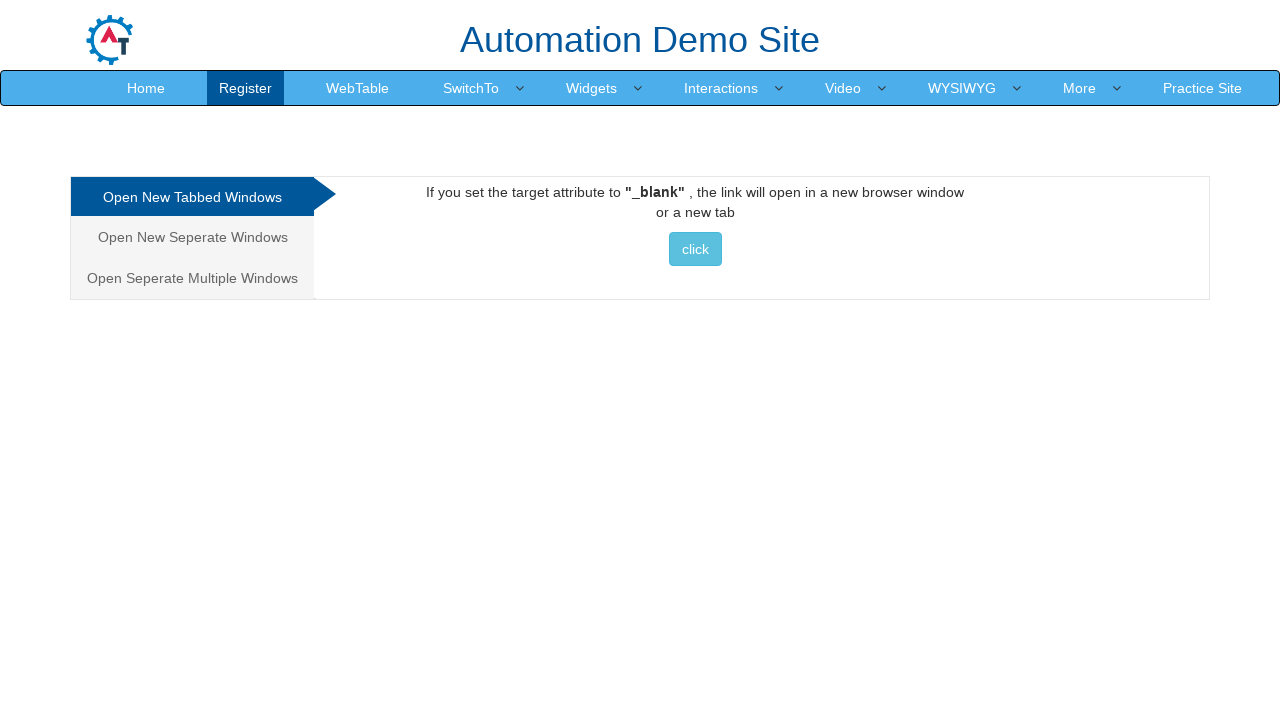

Retrieved and printed main window title
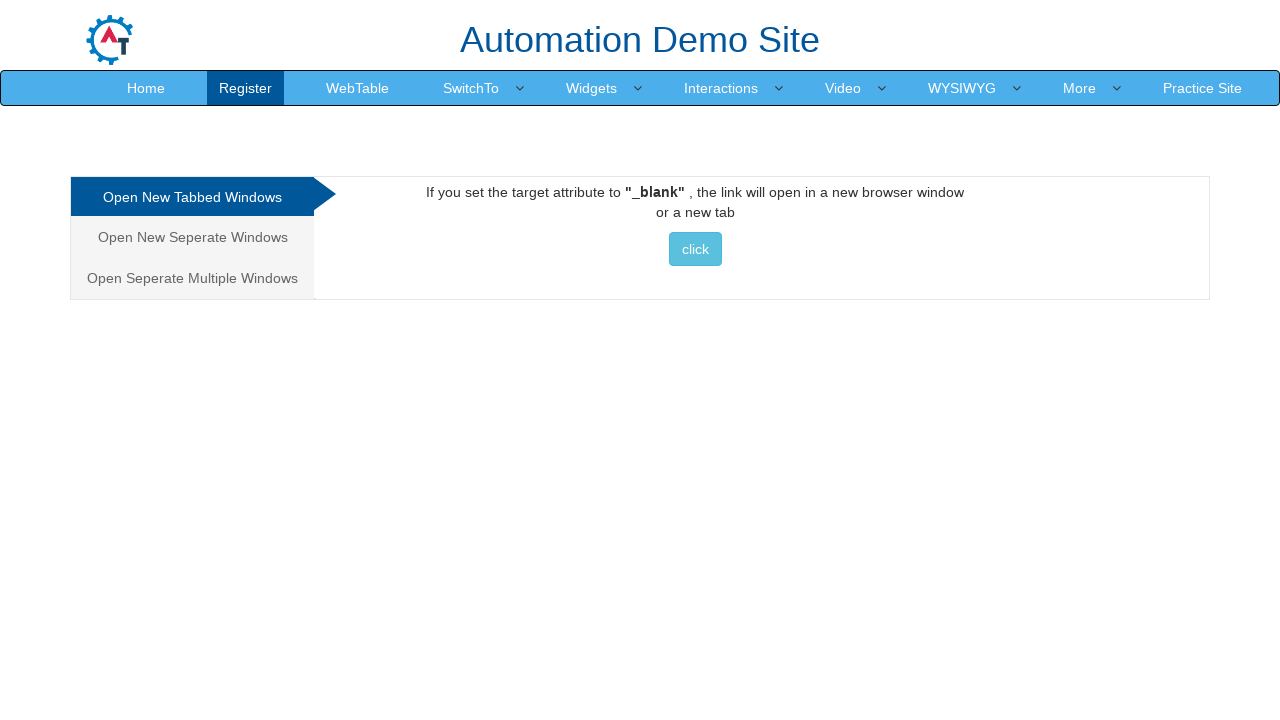

Clicked button to open new tab/window at (695, 249) on xpath=//div[@id='Tabbed']//button[@class='btn btn-info'][contains(text(),'click'
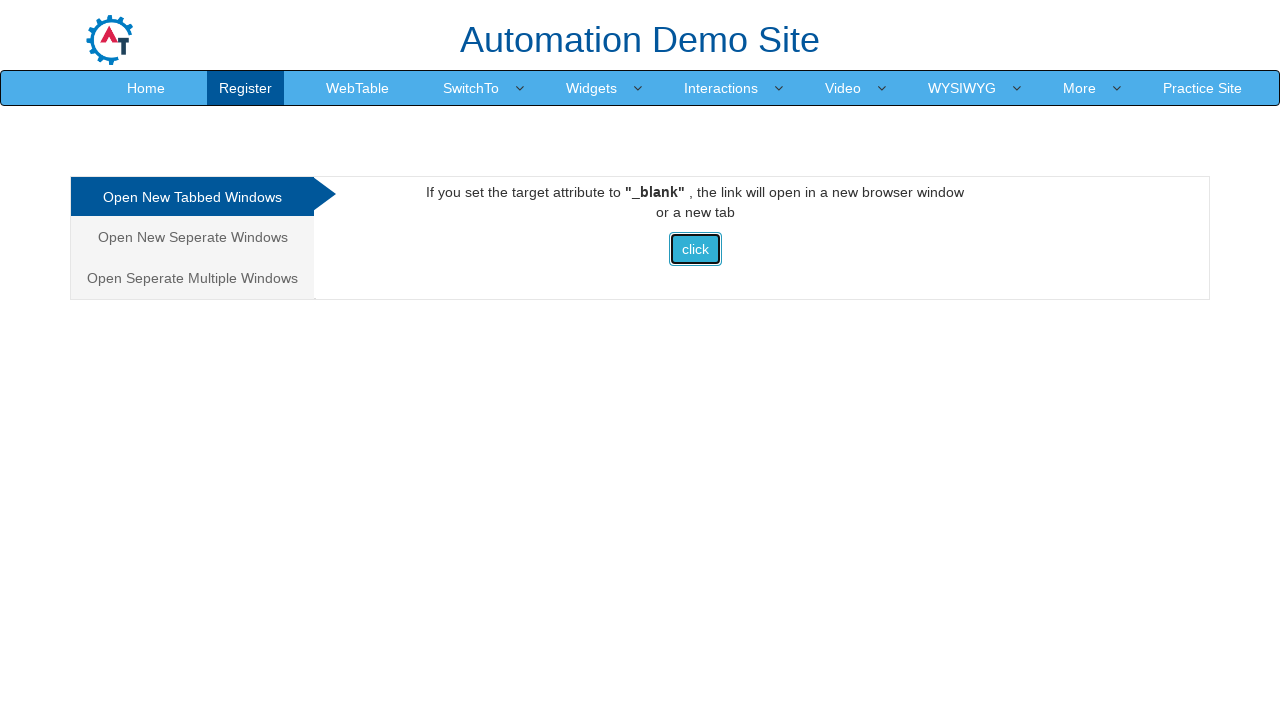

Captured child window reference
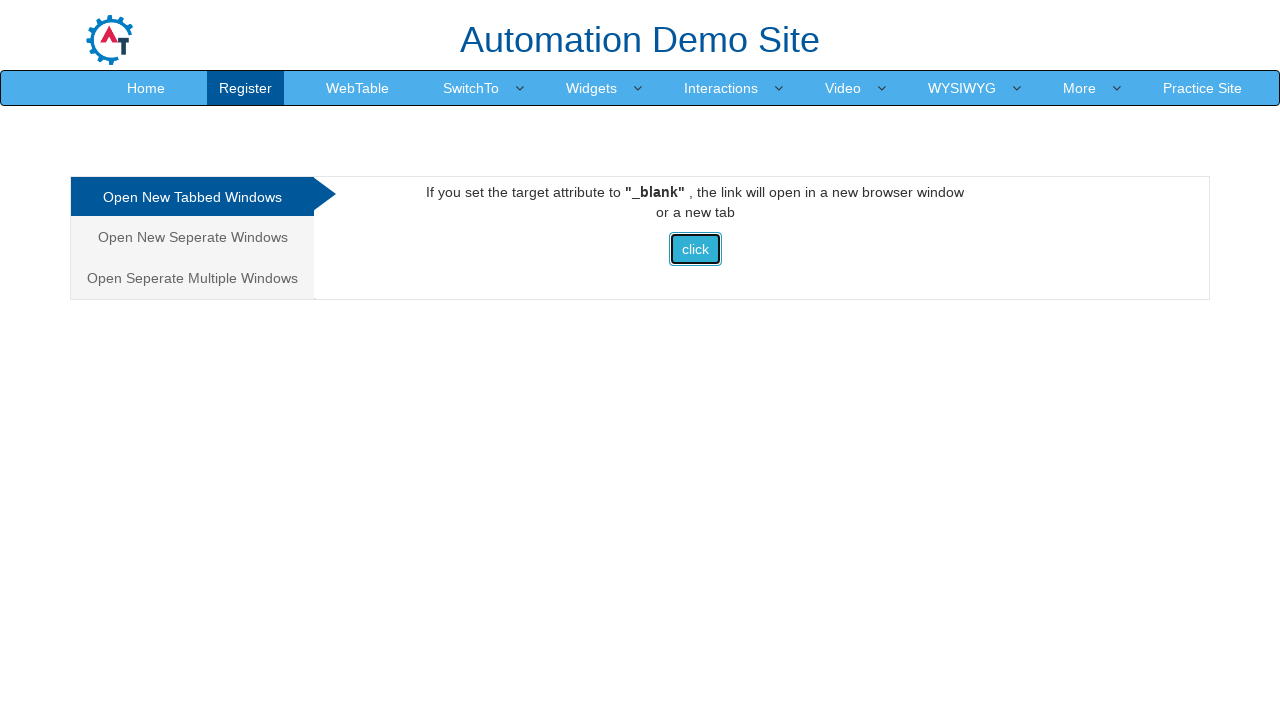

Child window finished loading
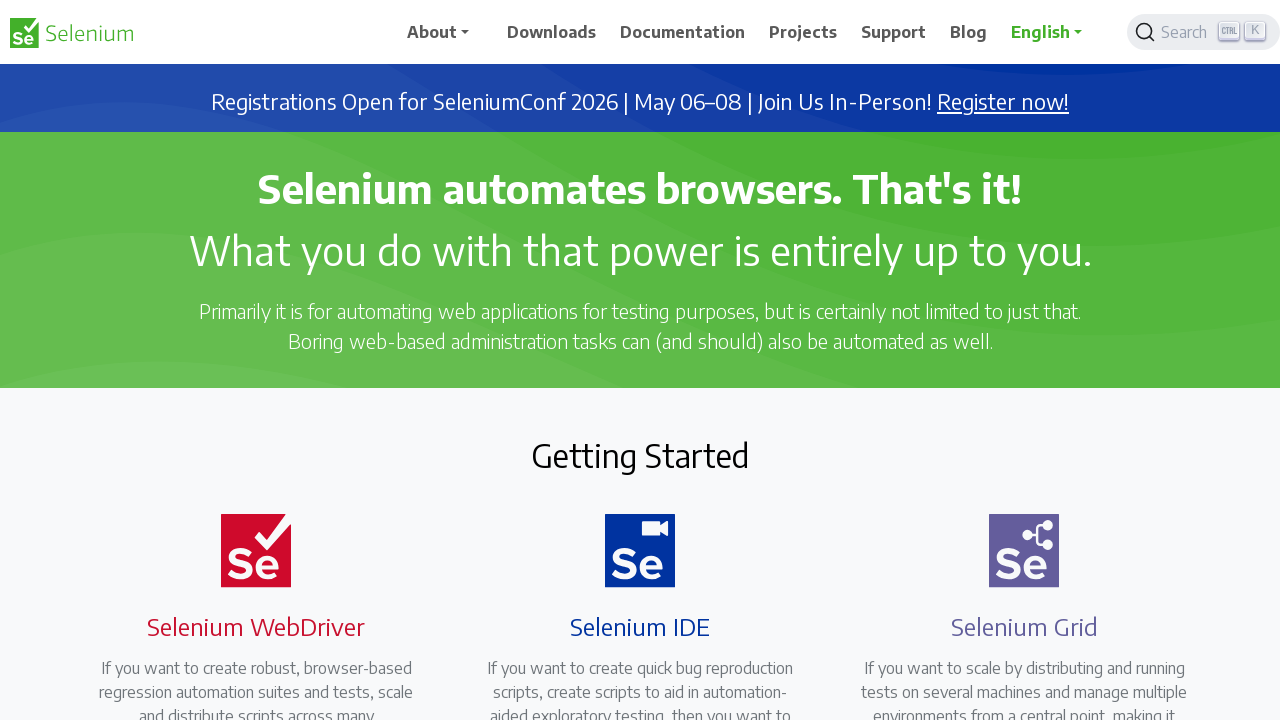

Retrieved and printed child window title
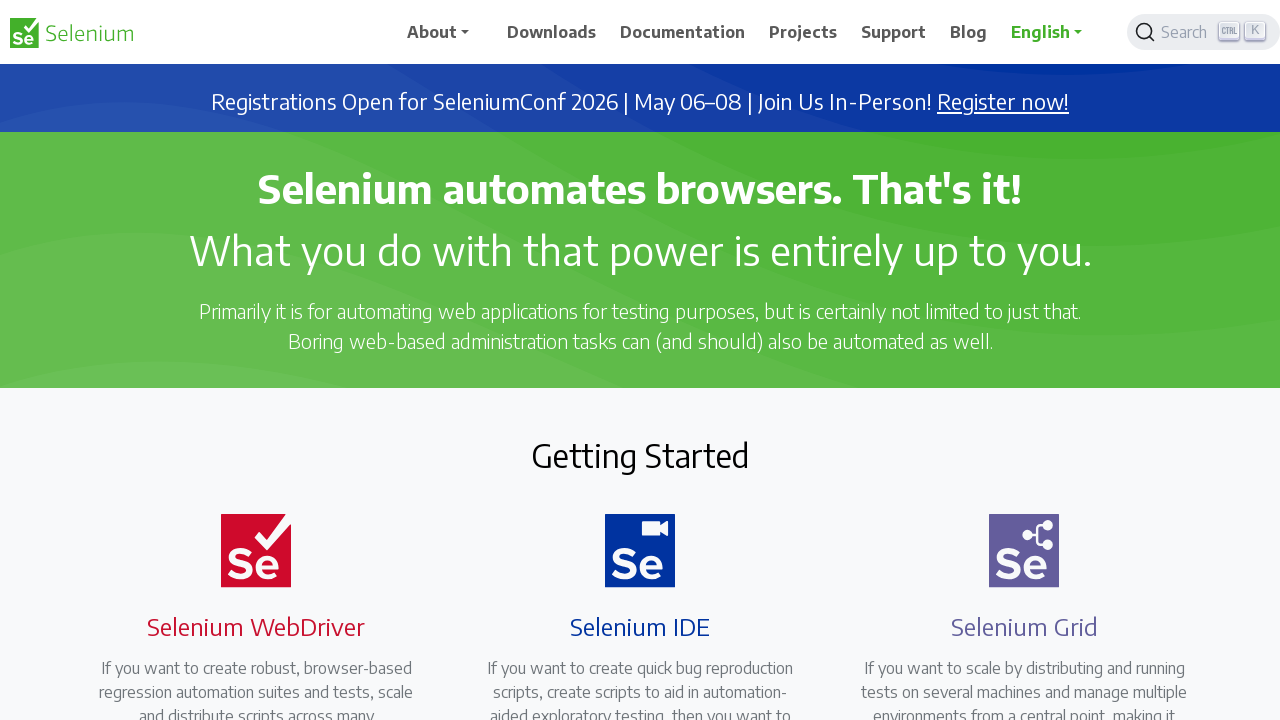

Switched back to main window
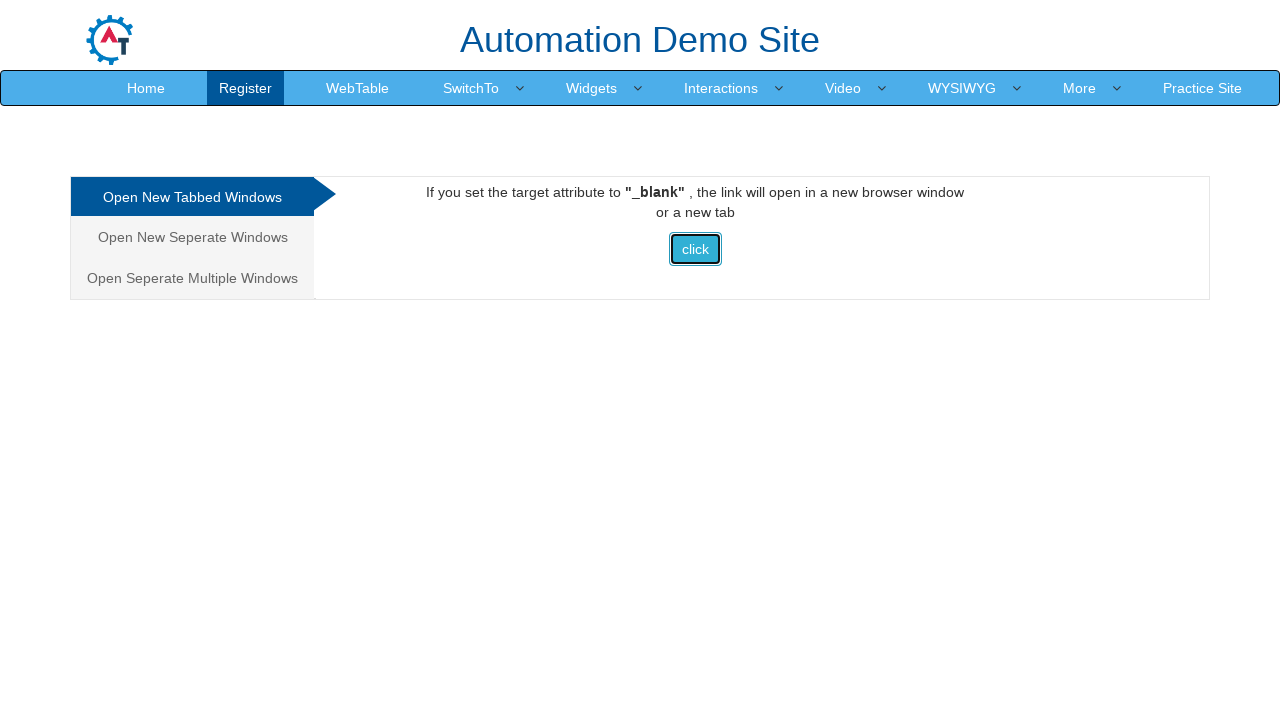

Retrieved and printed main window title again
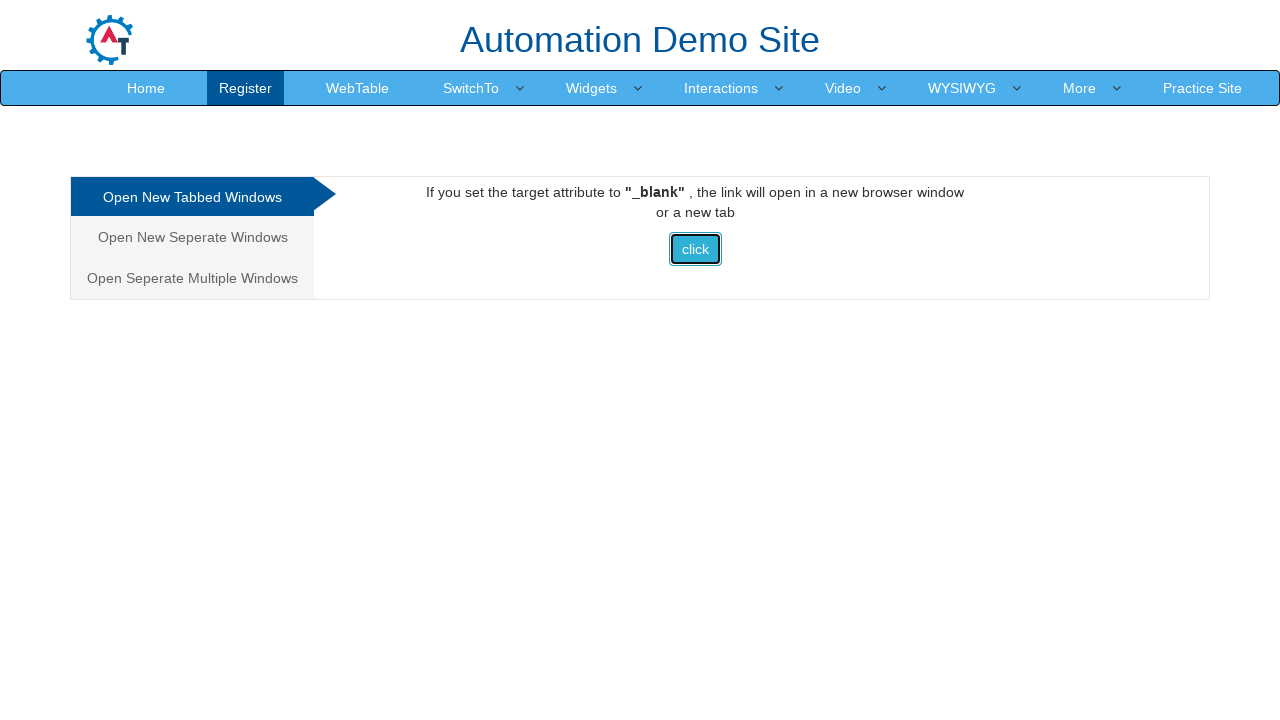

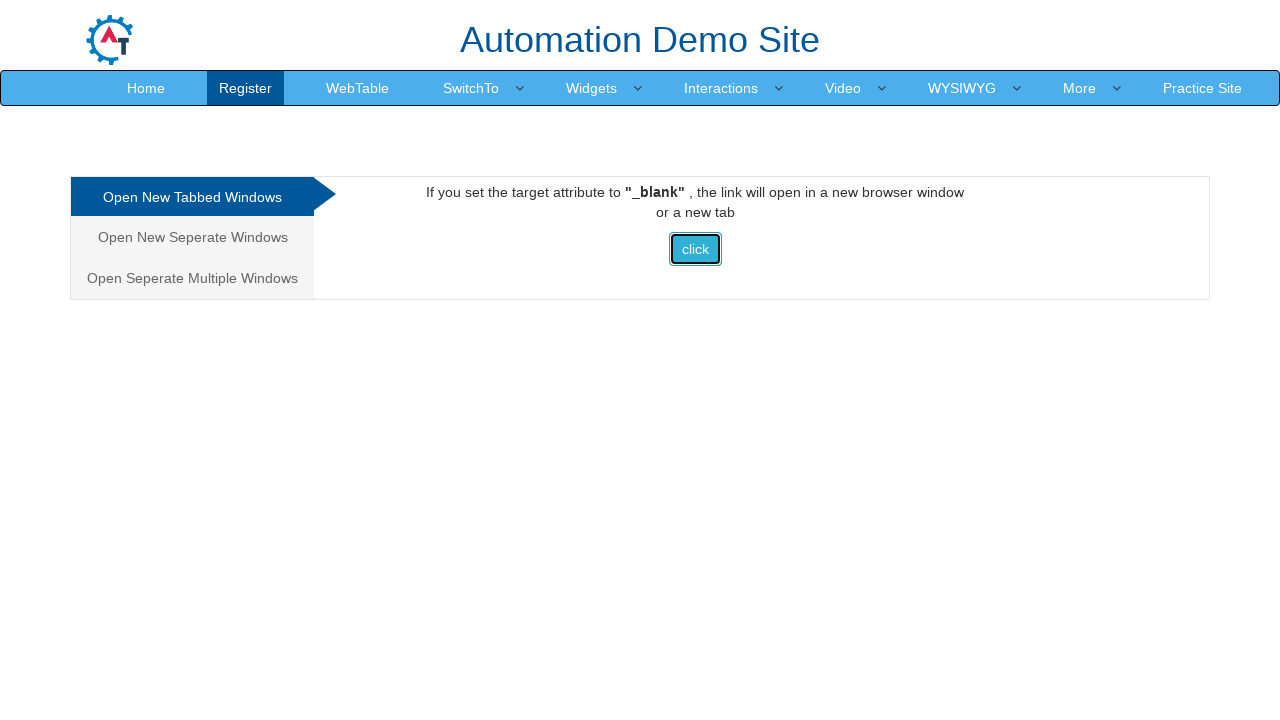